Tests form interaction by entering text in a firstname field, clearing it, and clicking a checkbox related to vehicles

Starting URL: https://only-testing-blog.blogspot.com/2014/01/textbox.html?

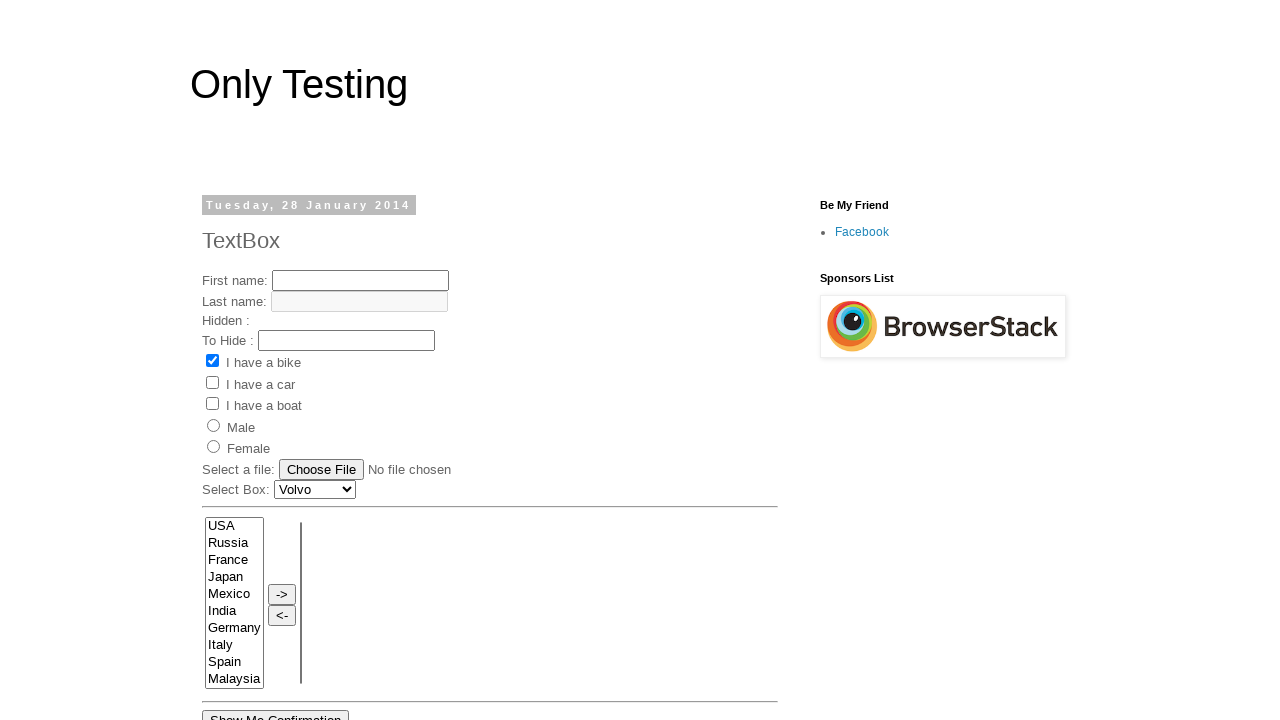

Filled firstname field with 'Hello selenium' on input[name='fname']
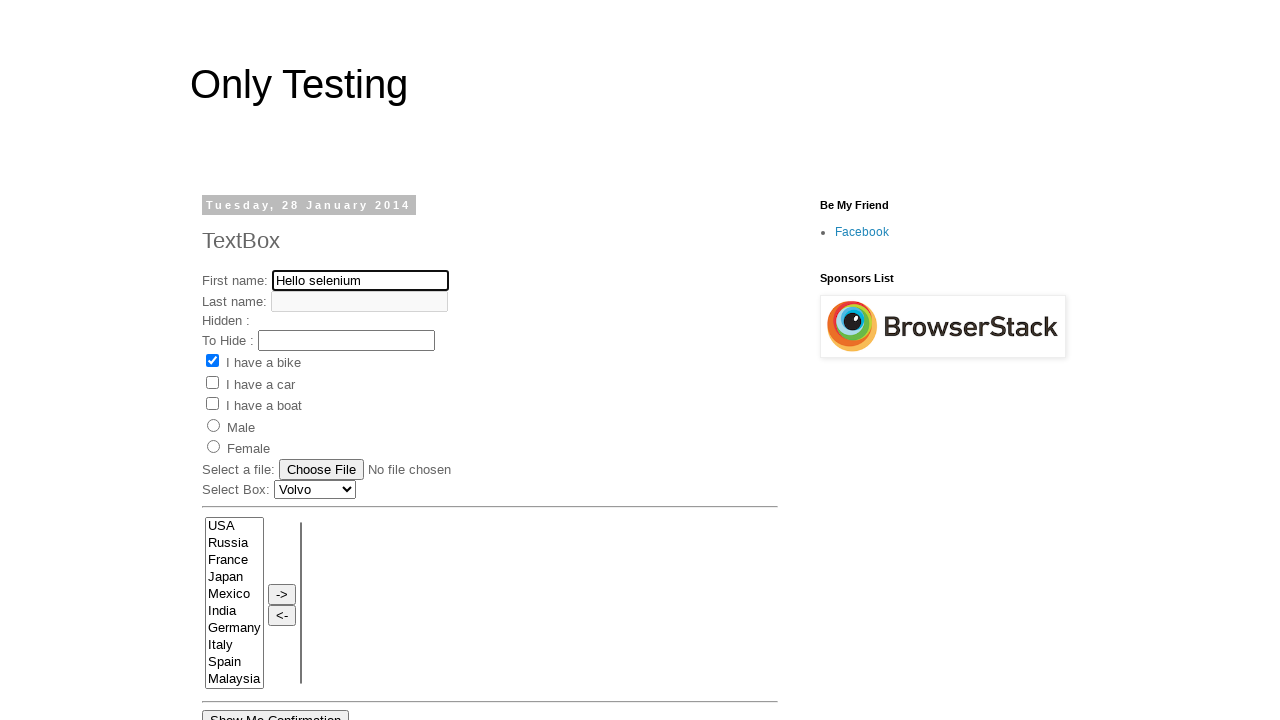

Cleared the firstname field on input[name='fname']
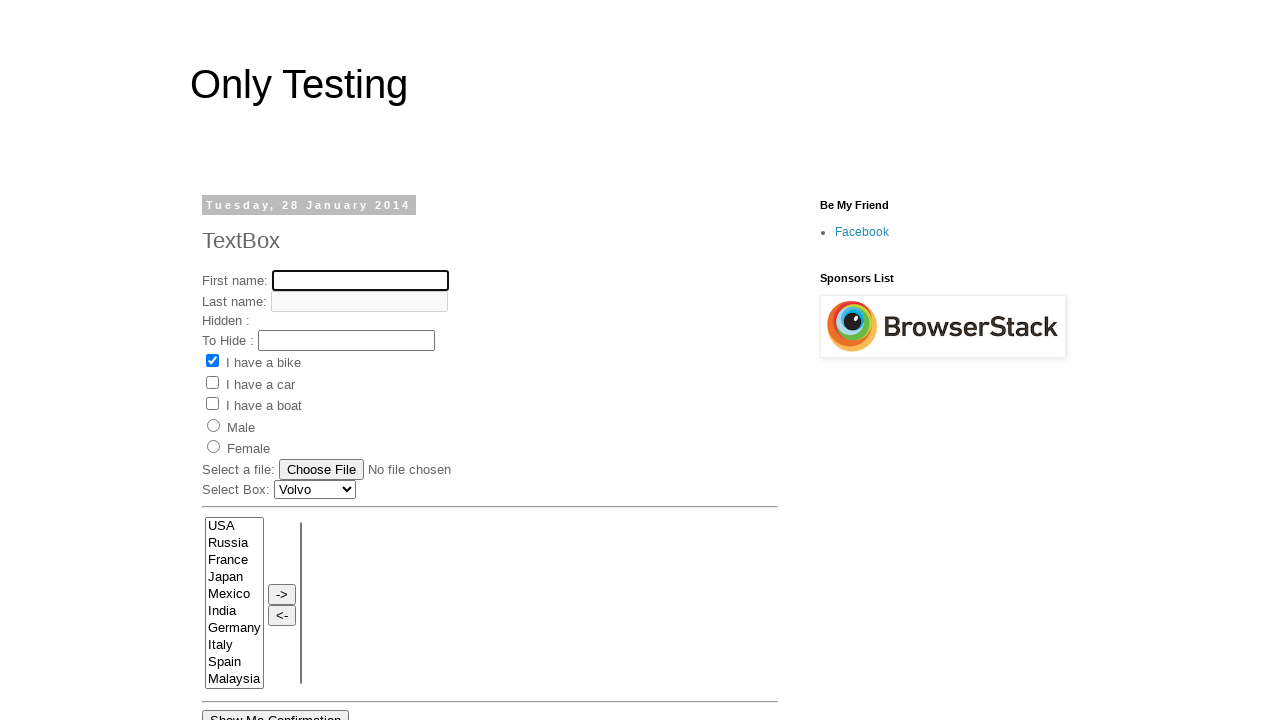

Clicked the vehicle checkbox at (212, 361) on input[name*='vehicle']
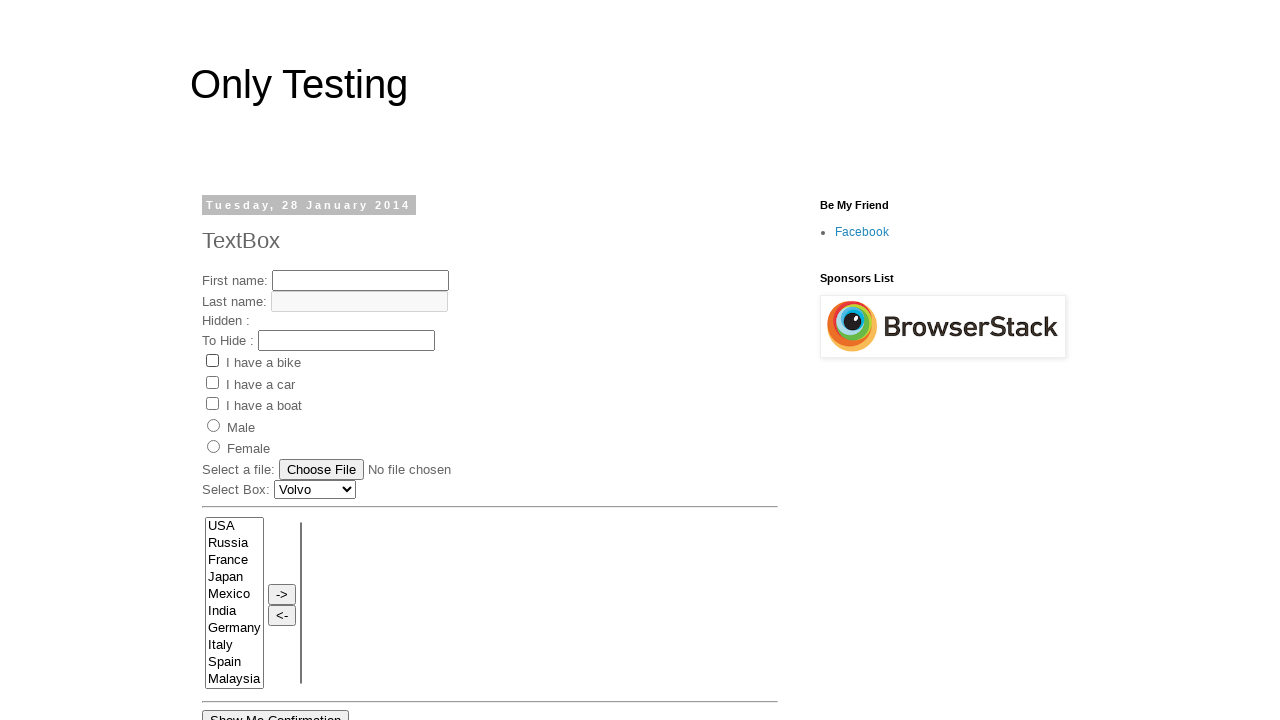

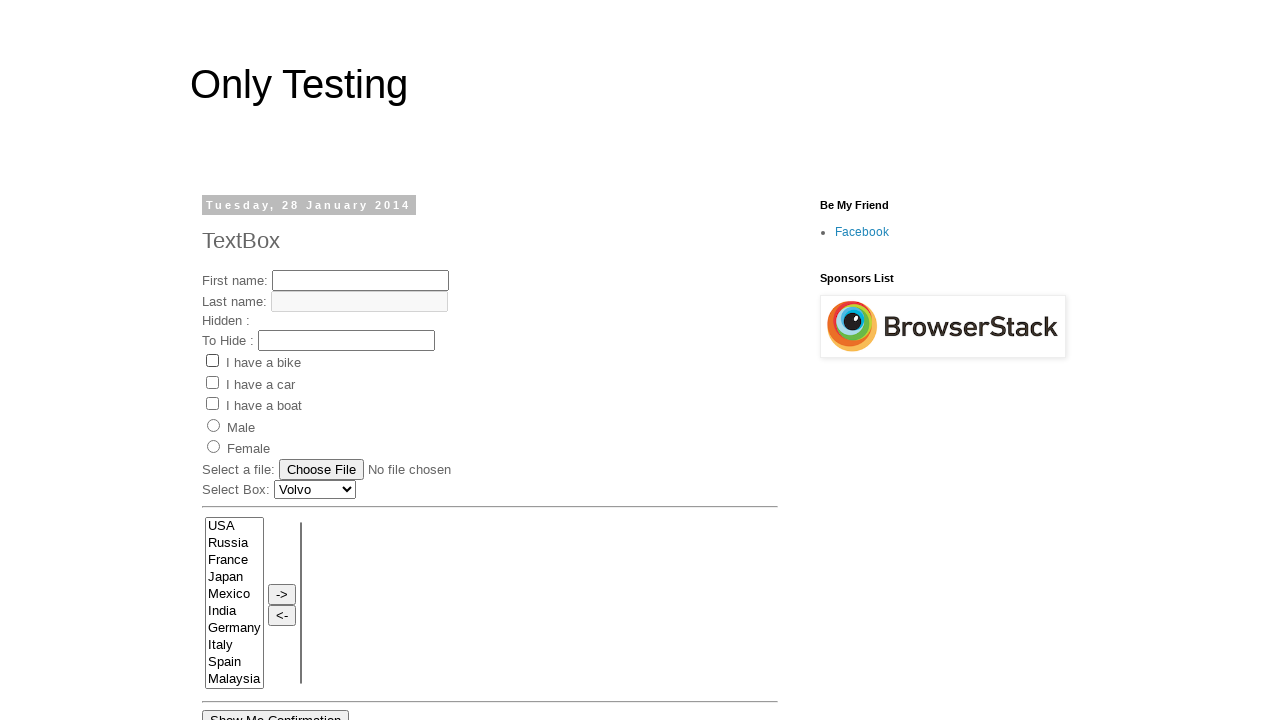